Tests navigation to Catalog page and verifies that cat image is displayed

Starting URL: https://cs1632.appspot.com/

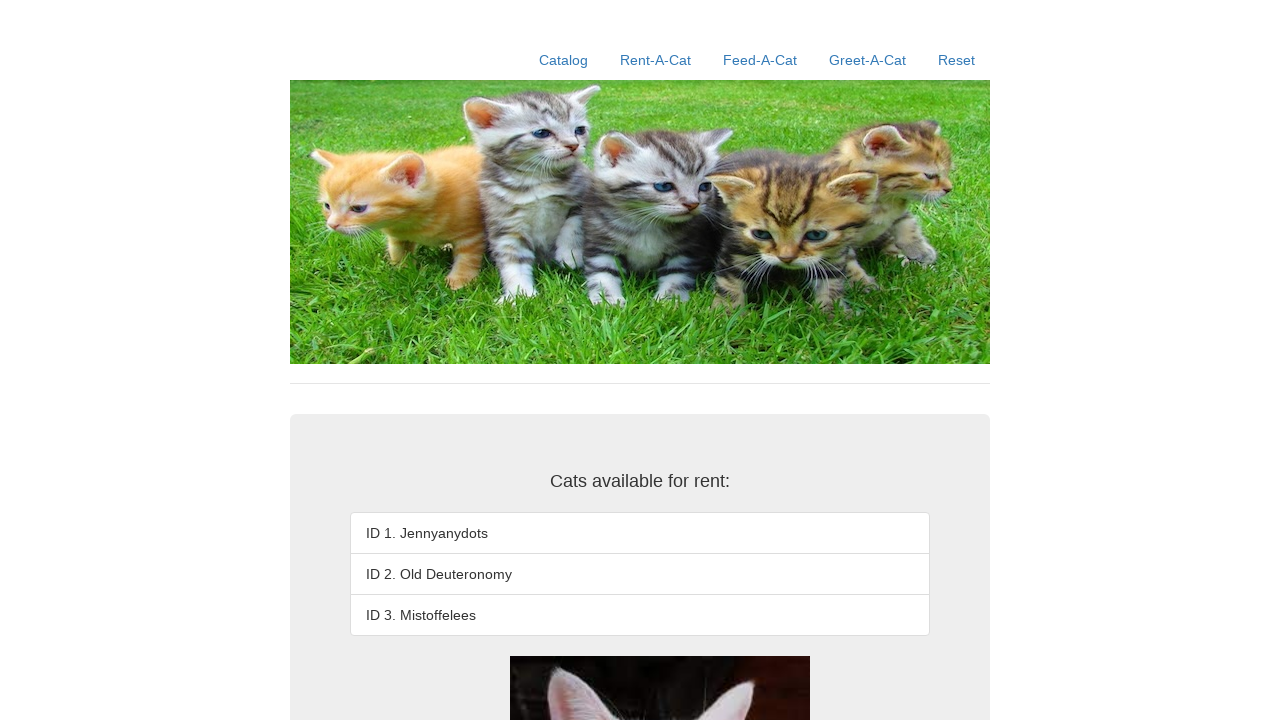

Clicked Catalog link at (564, 60) on text=Catalog
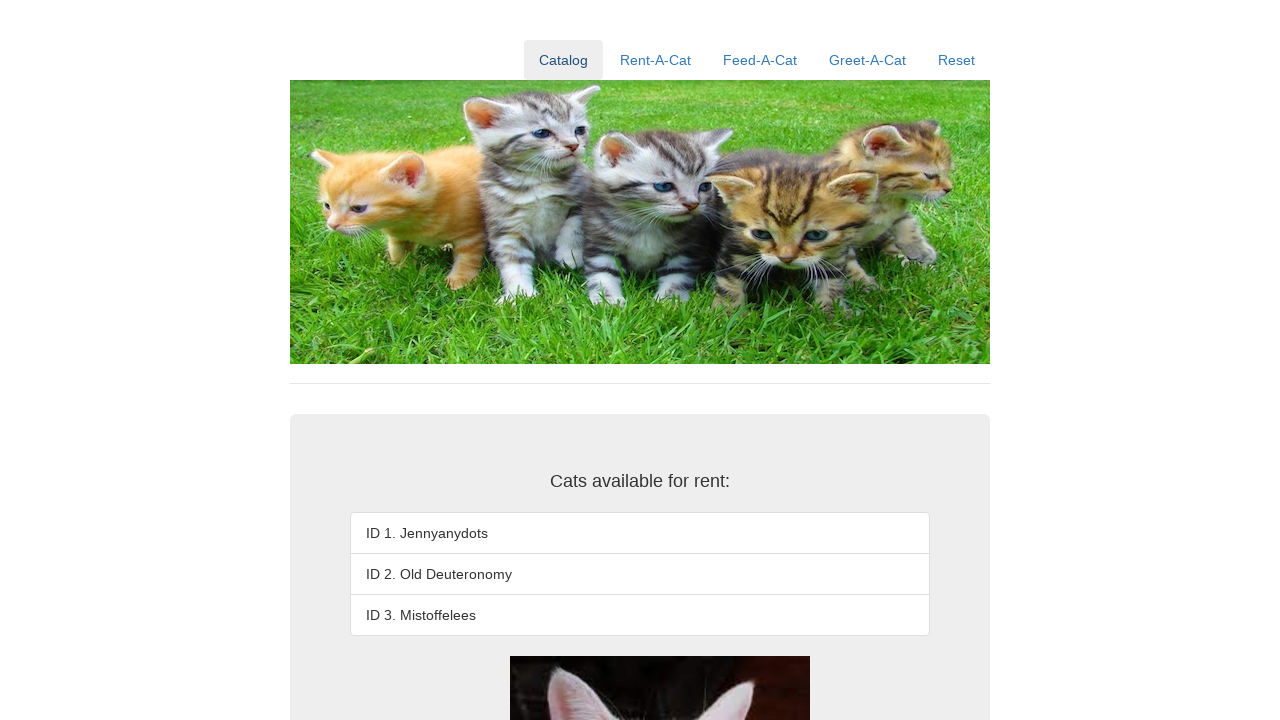

Verified cat image is displayed on Catalog page
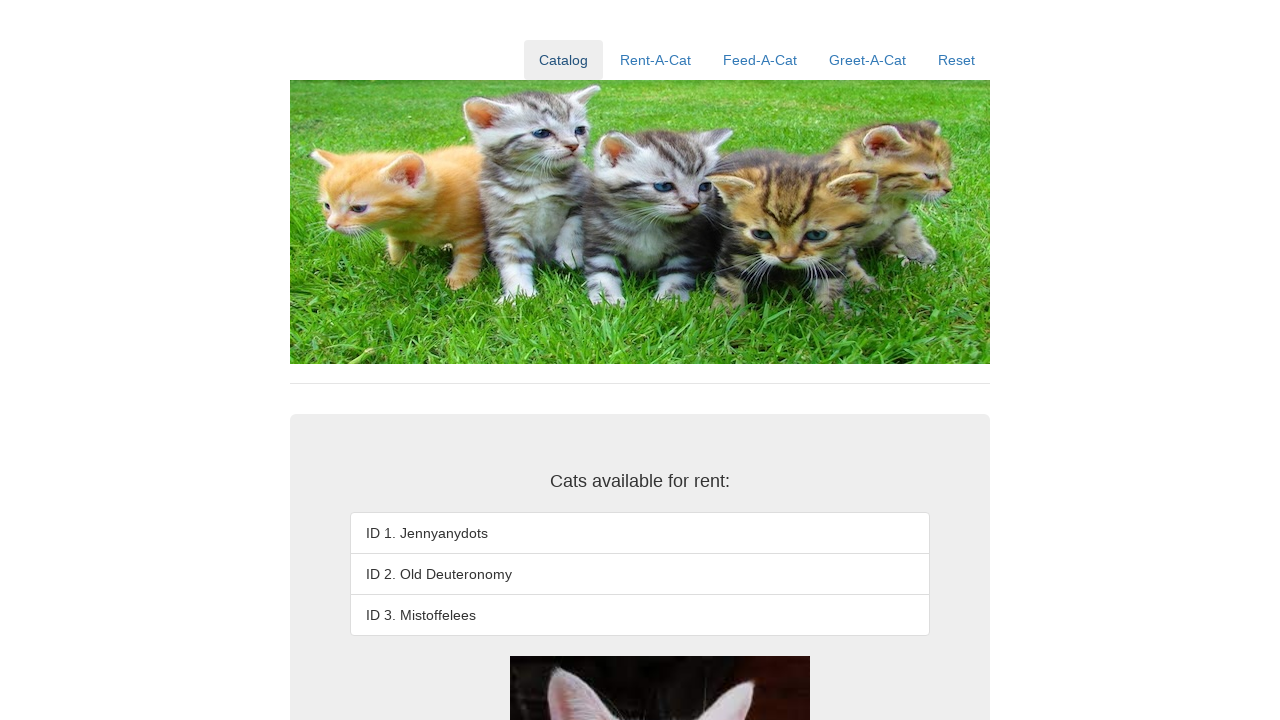

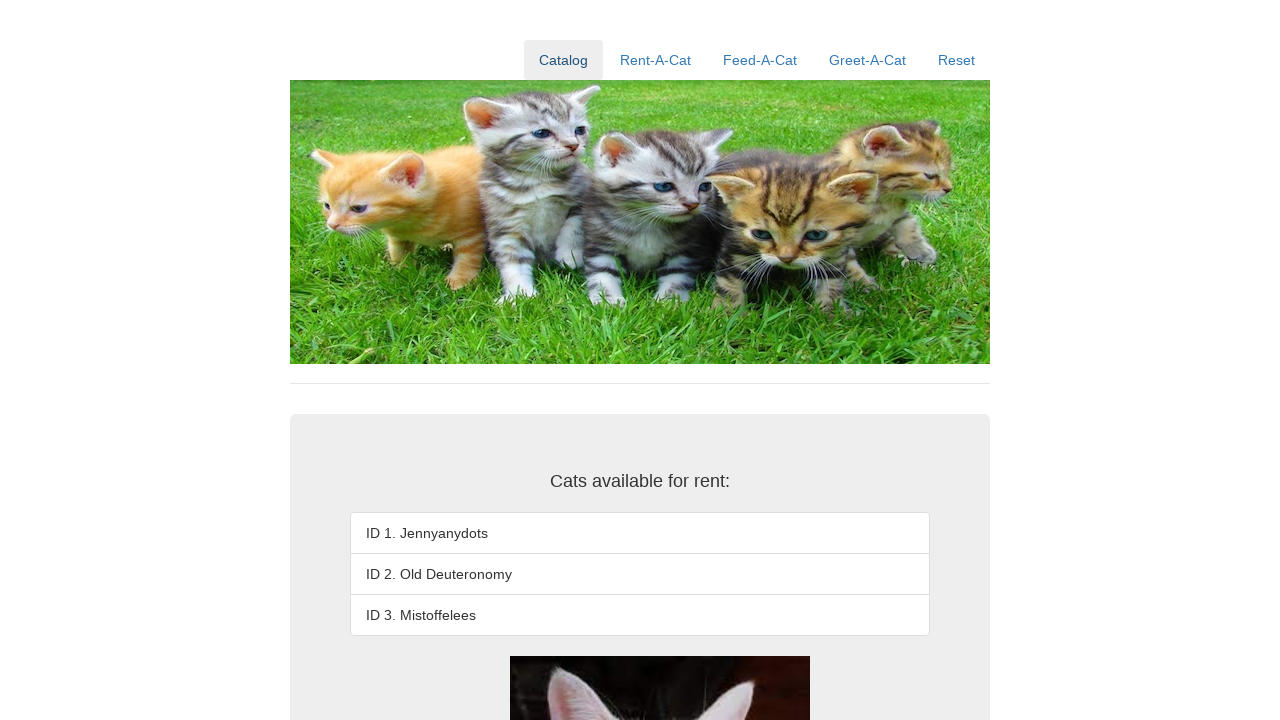